Tests basic browser navigation operations including forward, back, and refresh on a website

Starting URL: https://www.trioair.net

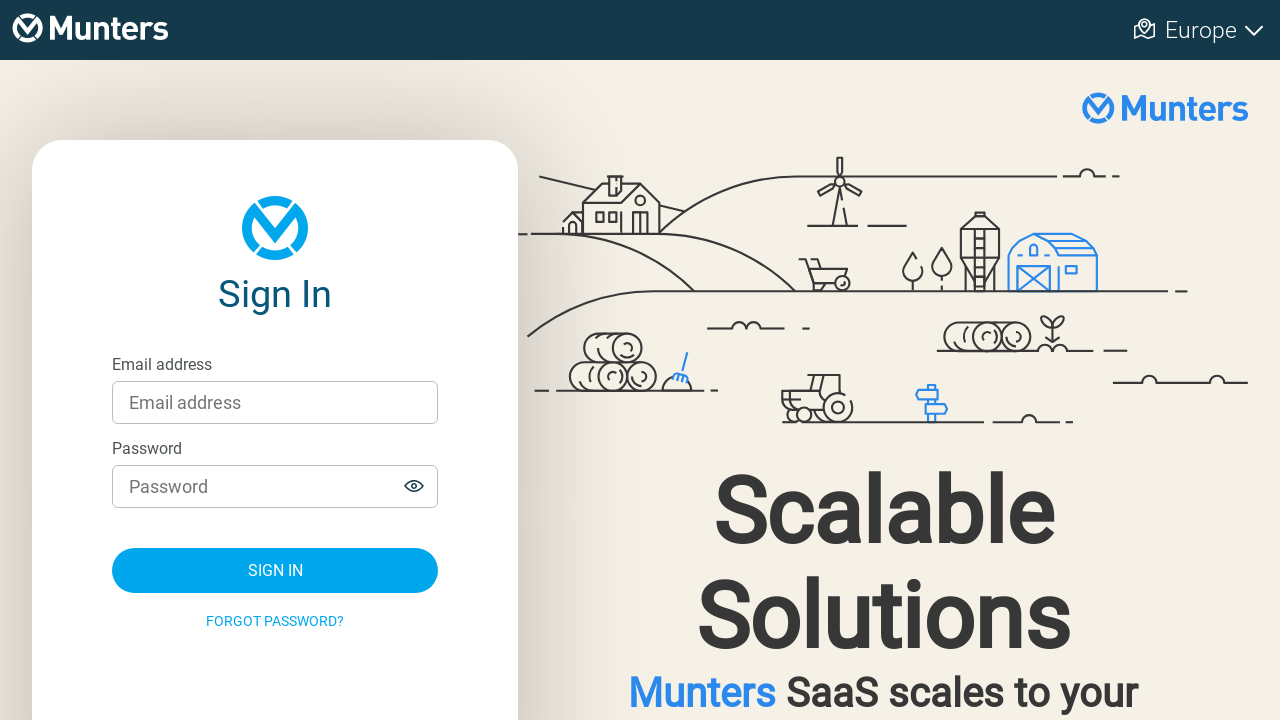

Navigated forward in browser history
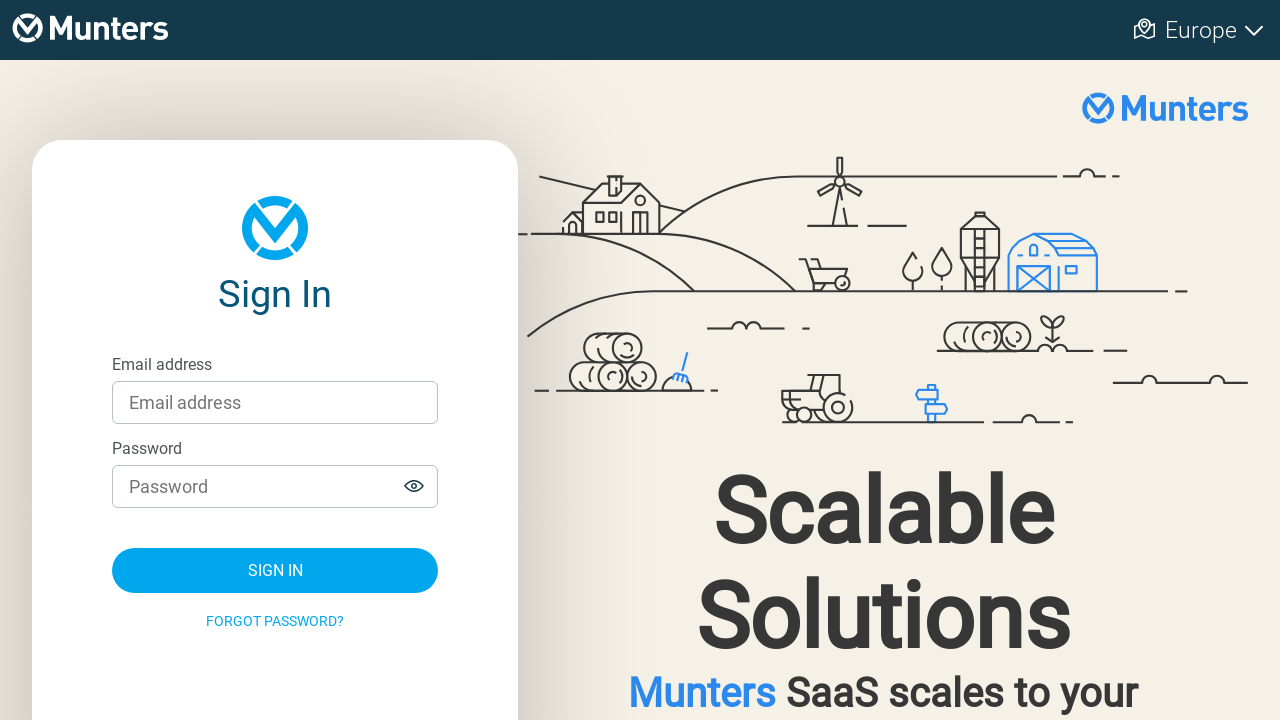

Navigated back in browser history
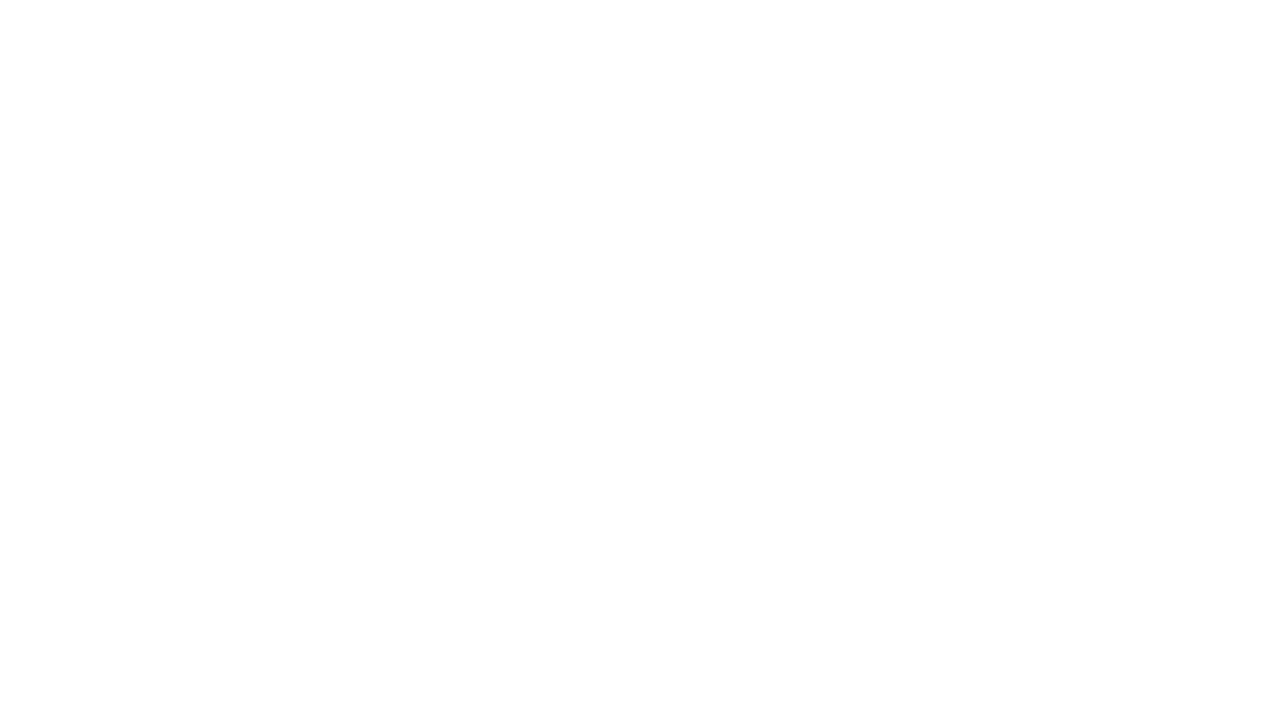

Refreshed the page
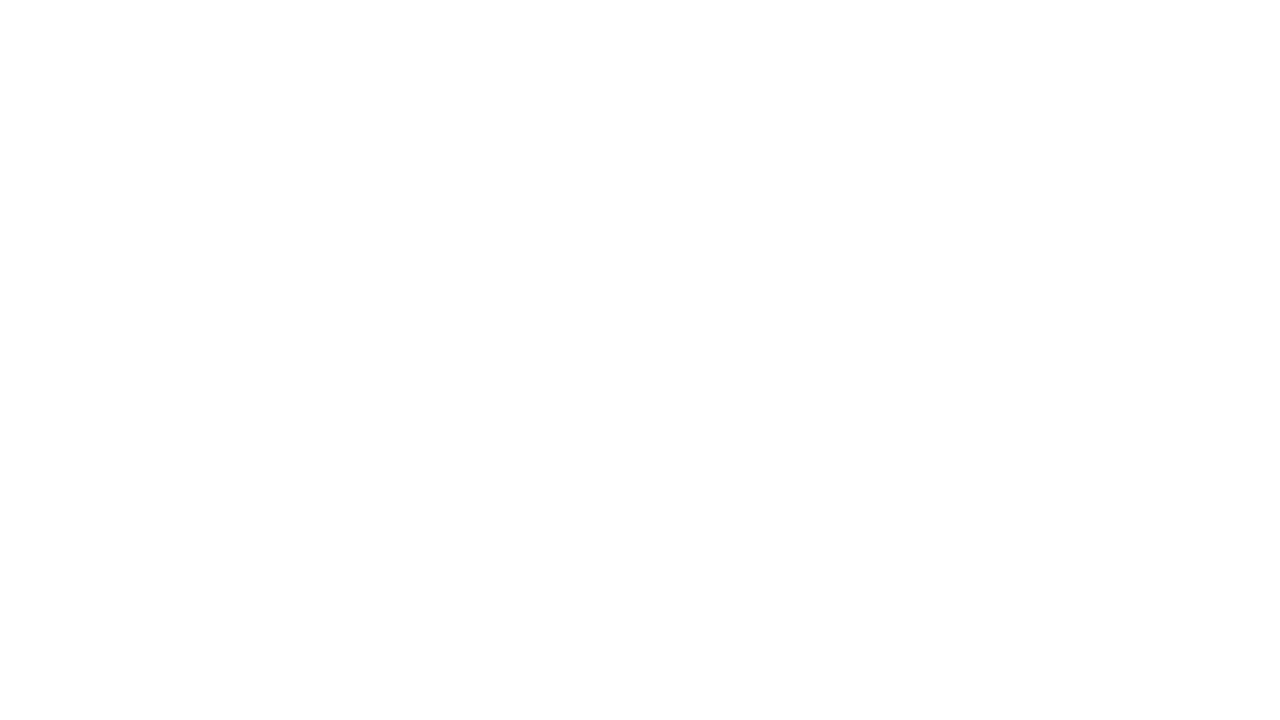

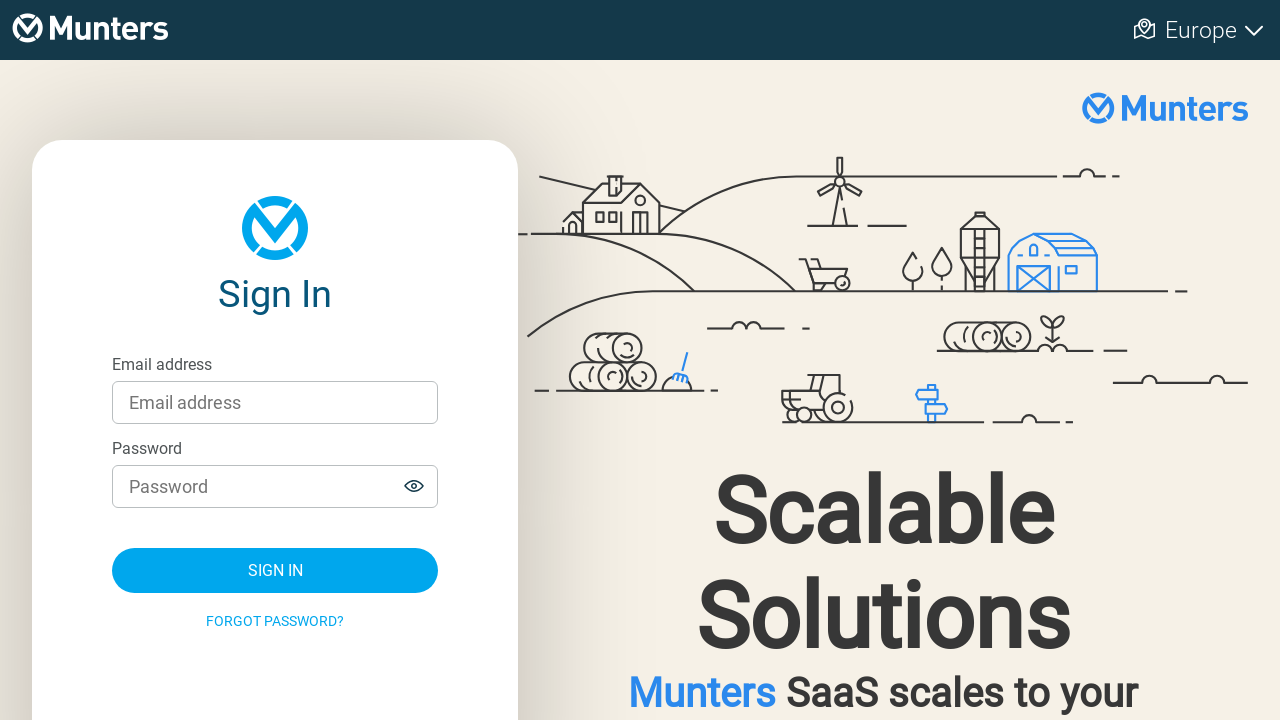